Tests the registration button on egov.danang.gov.vn by verifying it becomes enabled after checking a policy checkbox and checking its background color changes

Starting URL: https://egov.danang.gov.vn/reg

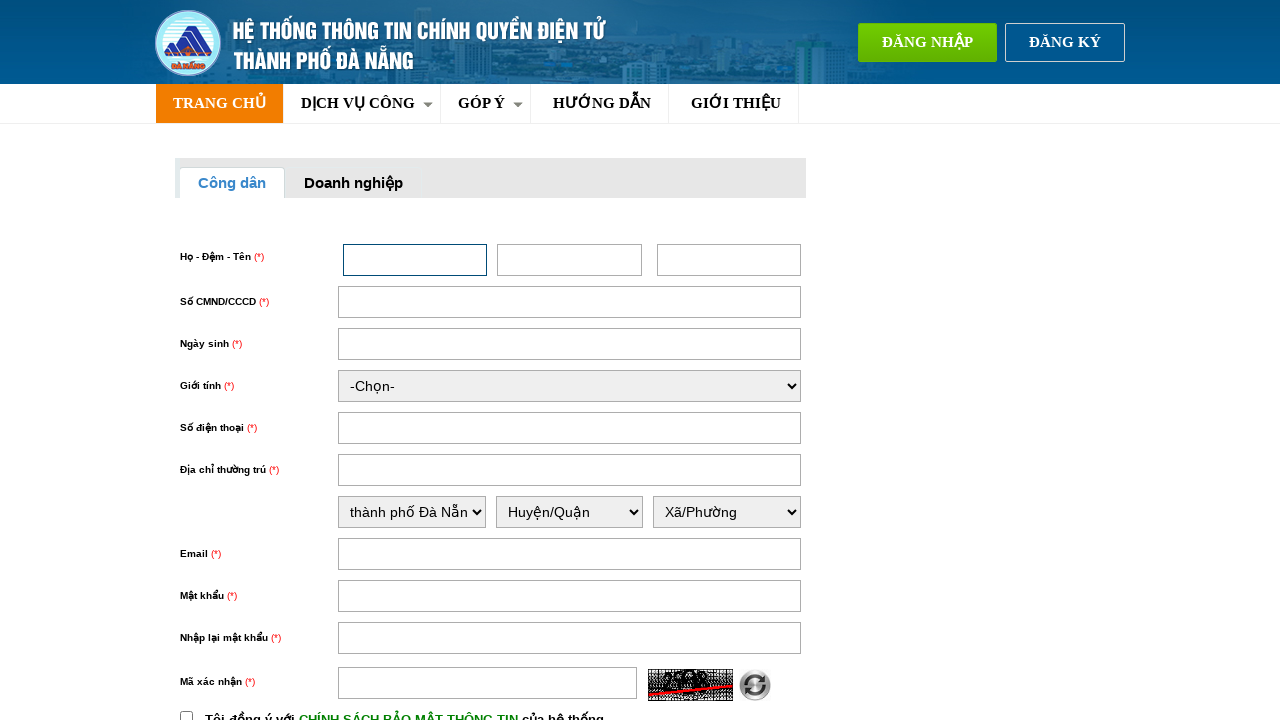

Located the registration button element
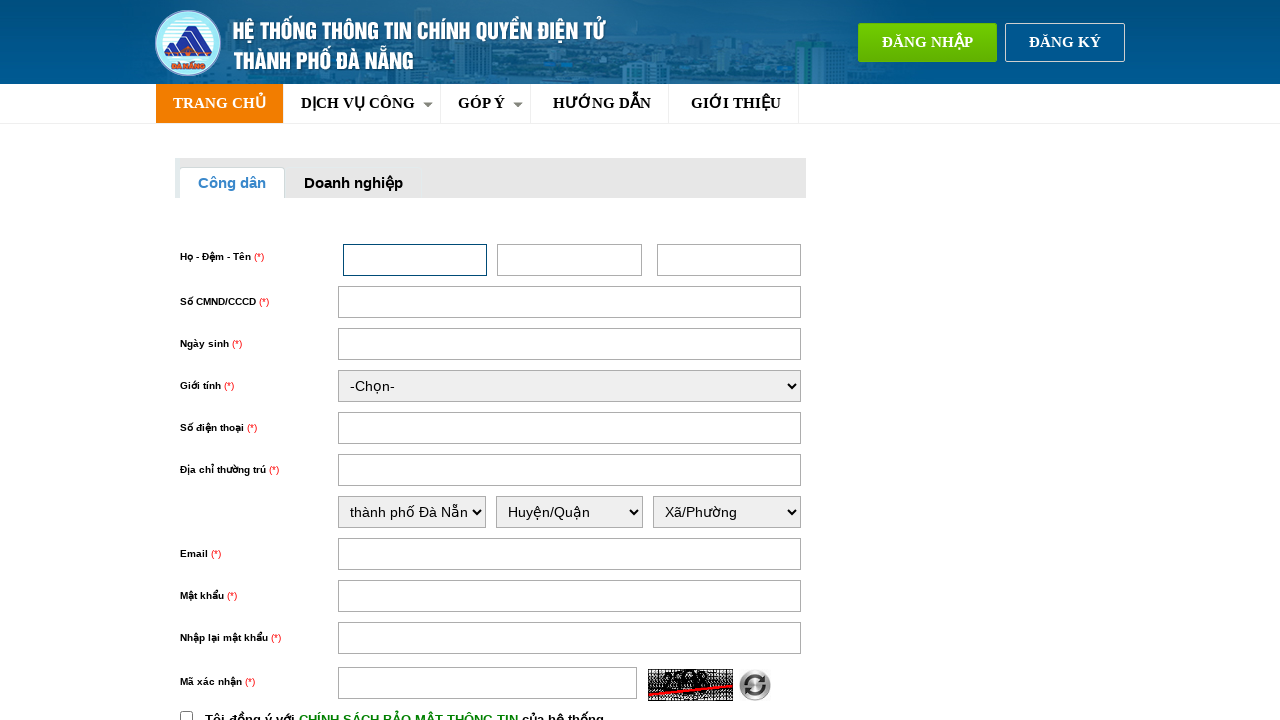

Verified that registration button is initially disabled
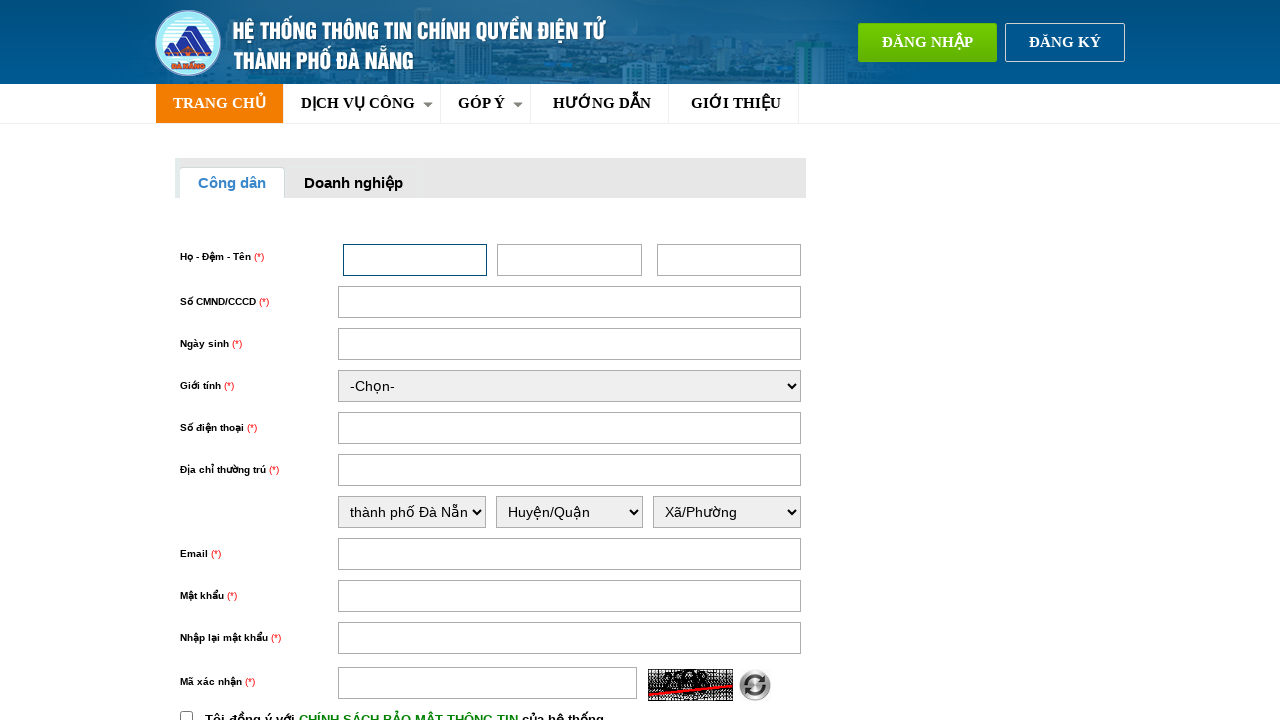

Clicked the policy checkbox (input#chinhSach) at (186, 714) on input#chinhSach
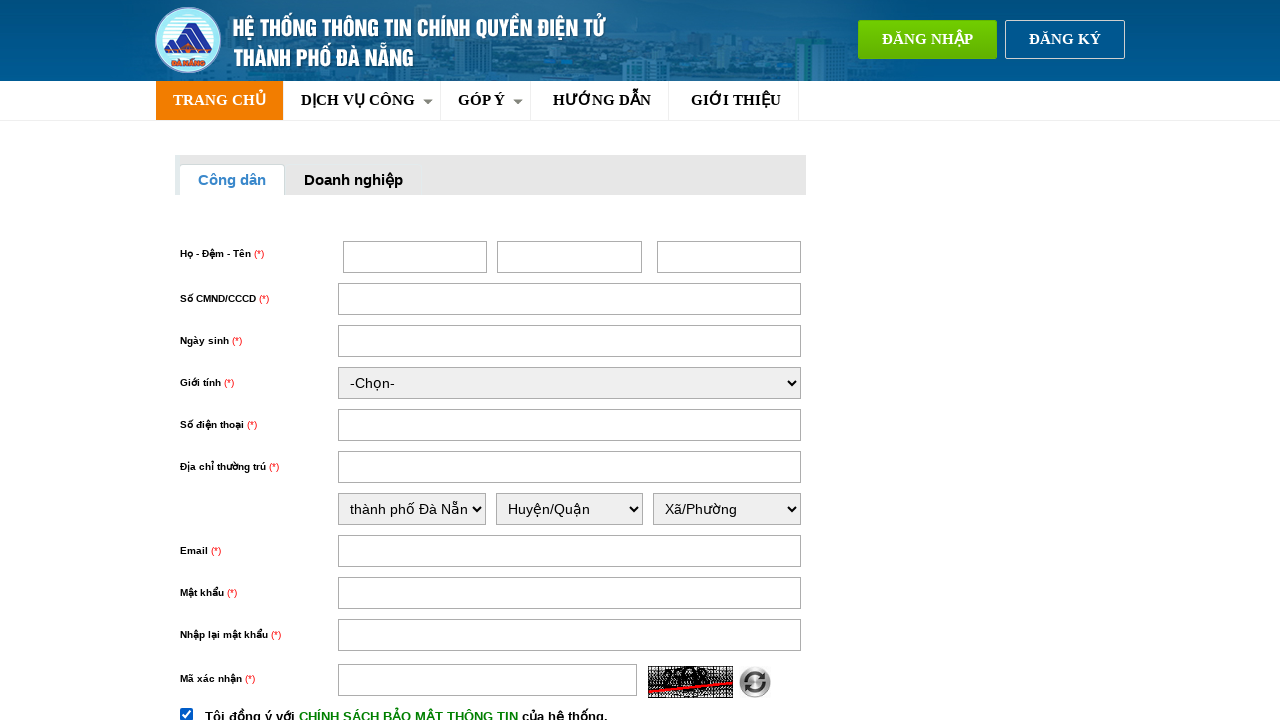

Waited 2000ms for button state change
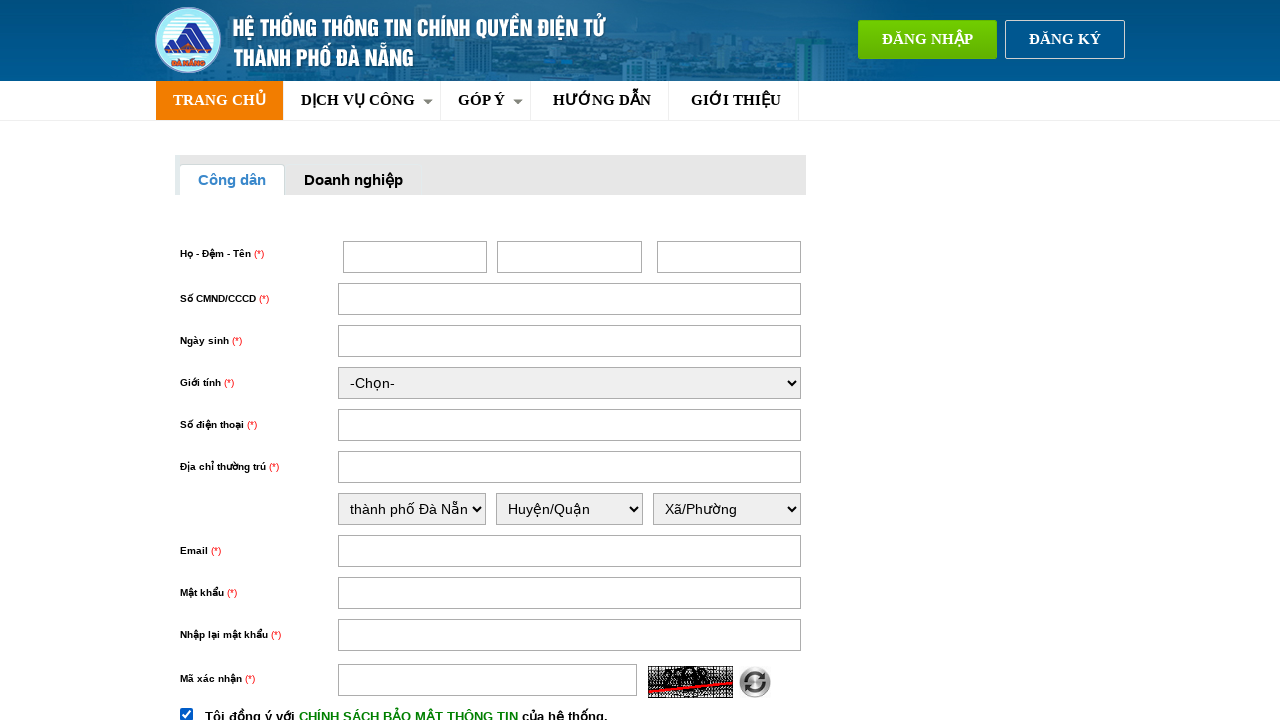

Verified that registration button is now enabled after policy checkbox was checked
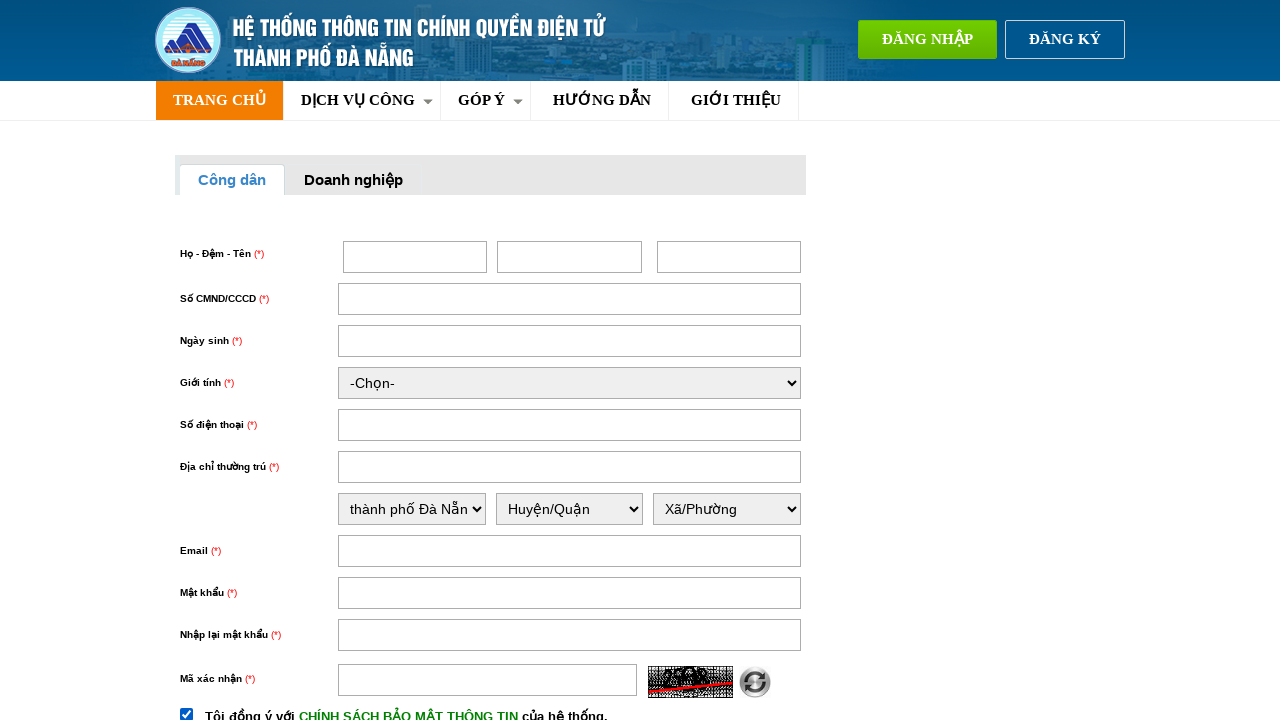

Retrieved button background color: rgb(239, 90, 0)
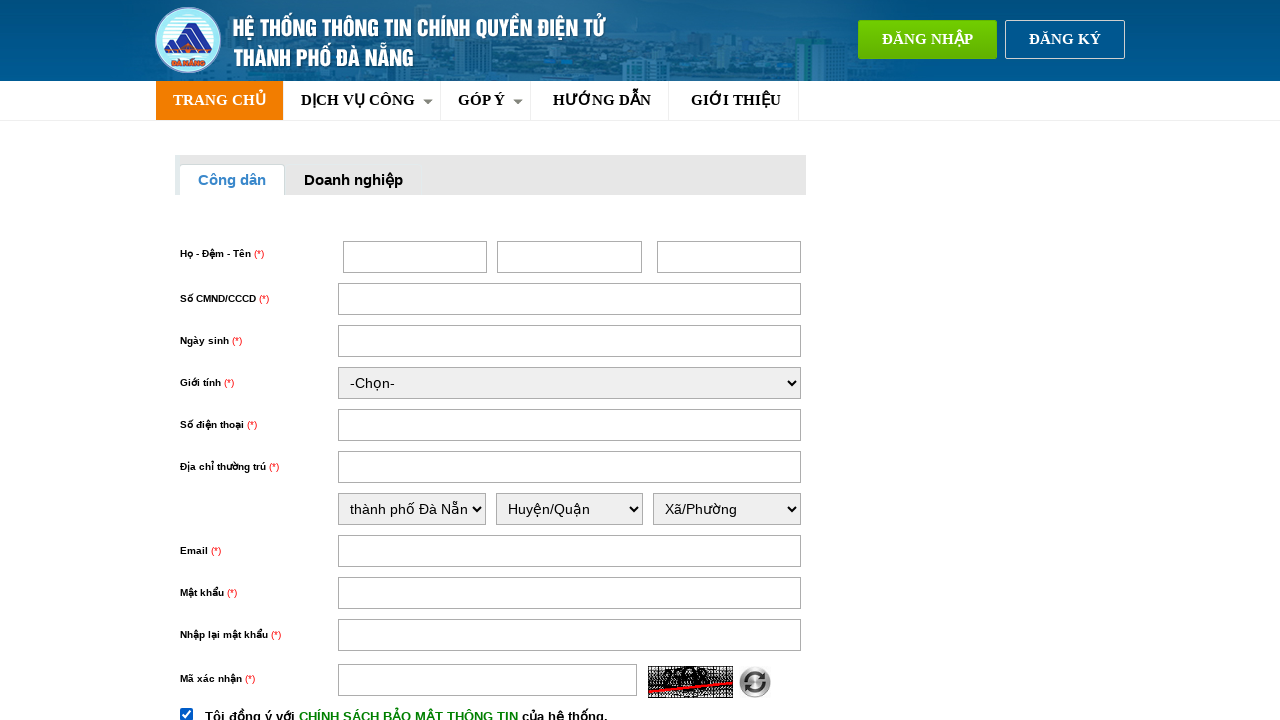

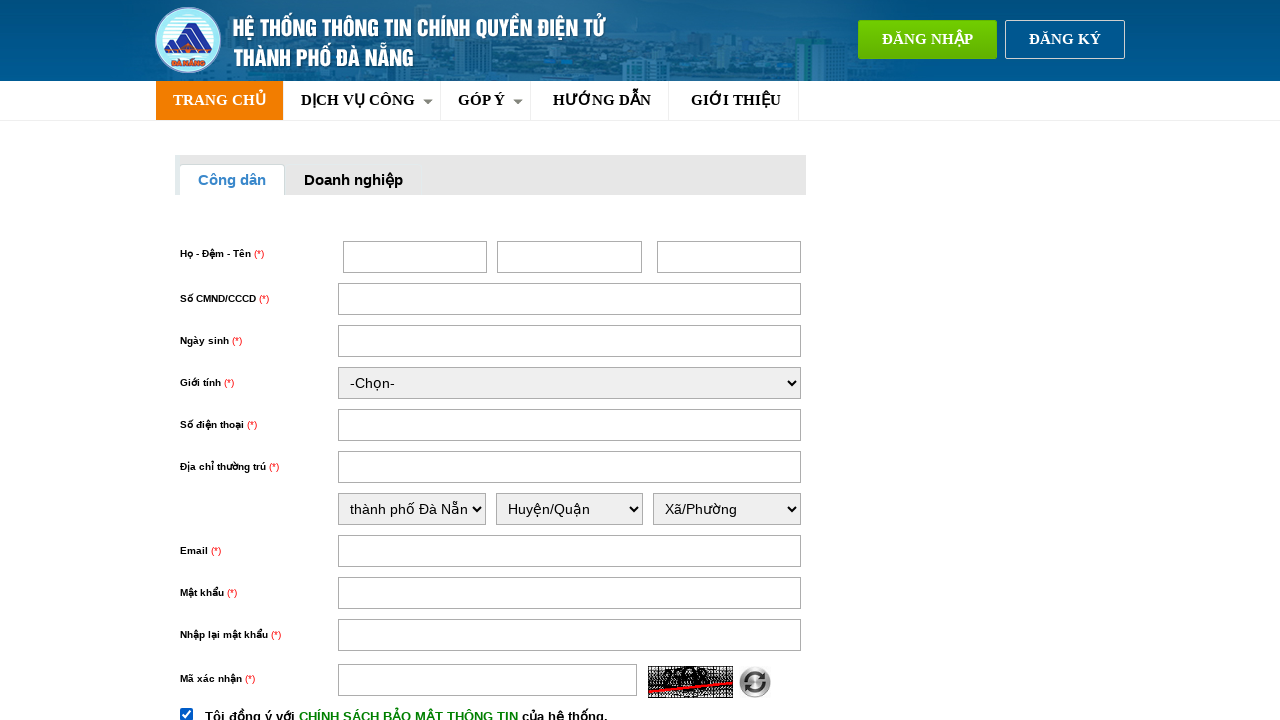